Tests JQuery download progress bar by clicking the download button and waiting for the progress to reach "Complete!" status.

Starting URL: https://www.lambdatest.com/selenium-playground/

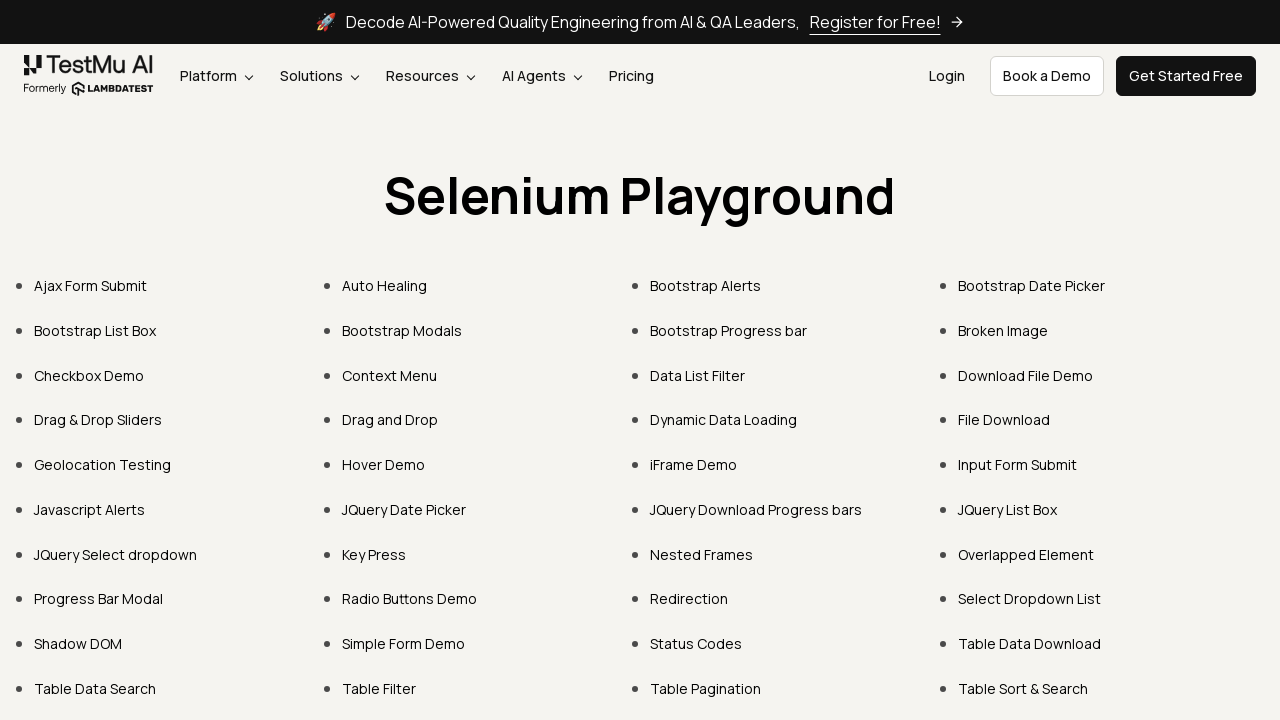

Clicked on 'JQuery Download Progress bars' link at (756, 509) on text=JQuery Download Progress bars
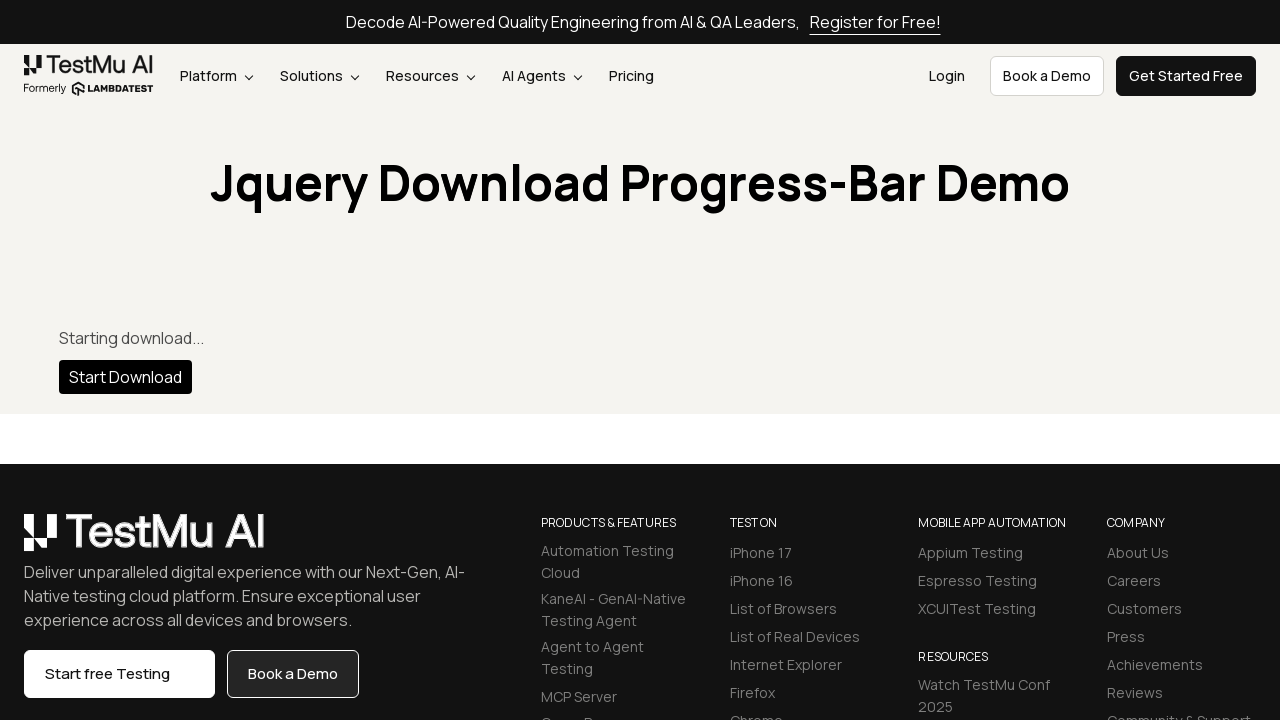

Clicked the download button to start progress at (125, 351) on #downloadButton
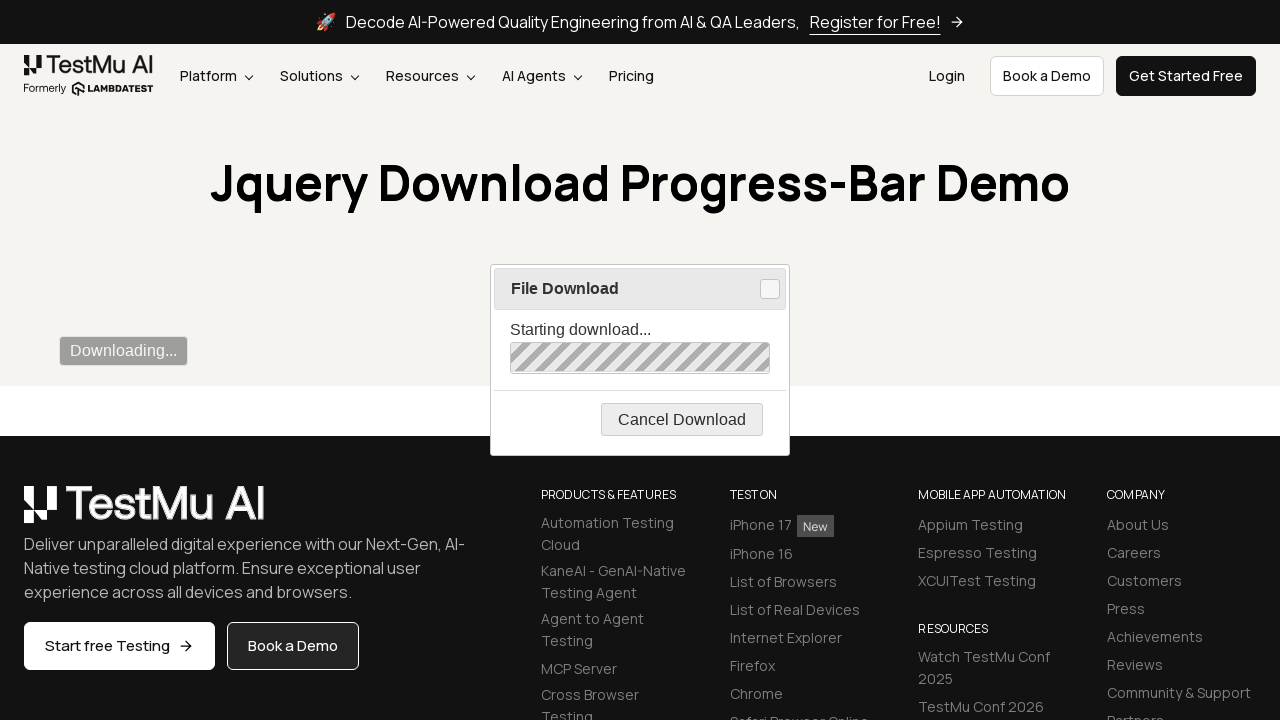

Progress bar reached 'Complete!' status
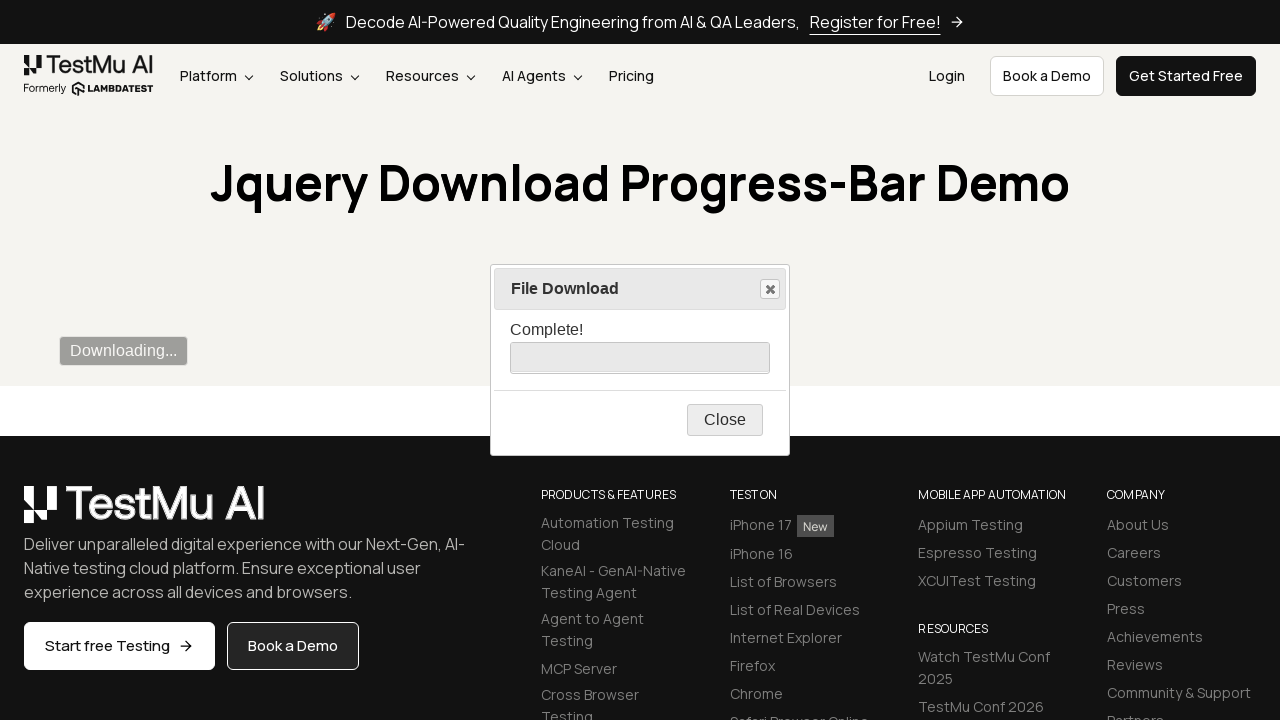

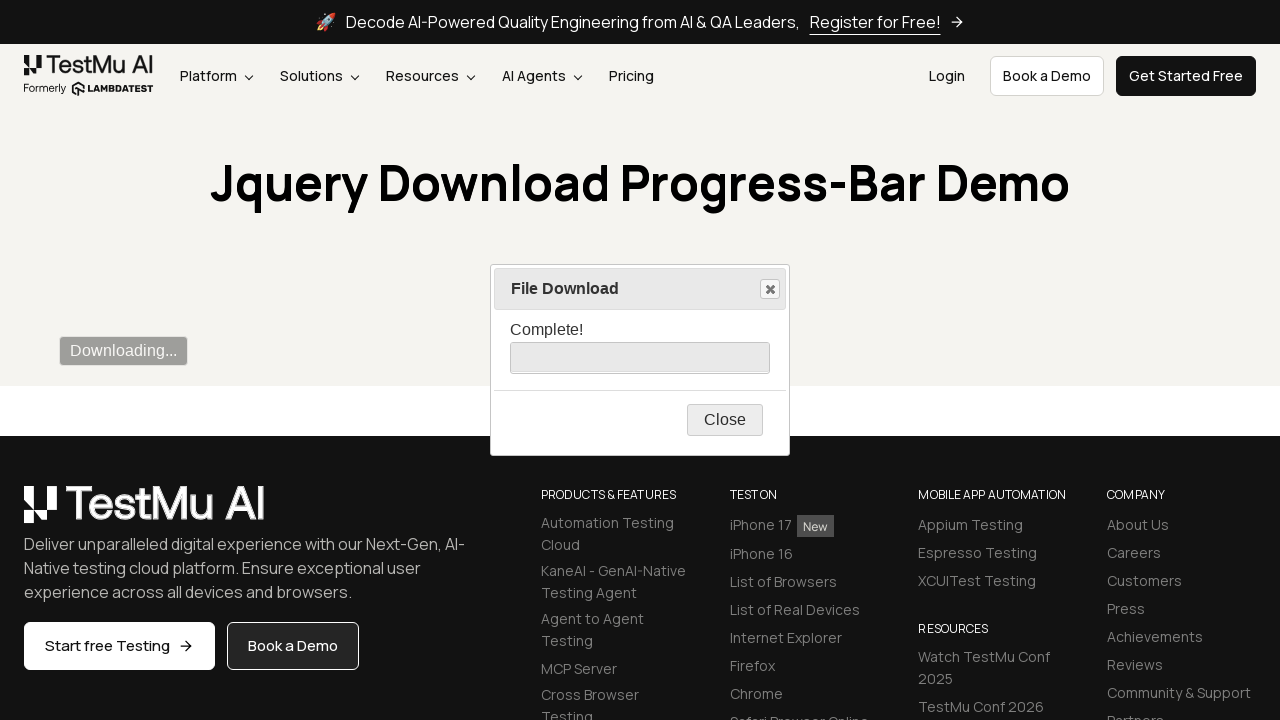